Tests dropdown and checkbox functionality on a flight booking practice page by selecting senior citizen discount, enabling round trip option, and incrementing adult passenger count to 5

Starting URL: https://rahulshettyacademy.com/dropdownsPractise/

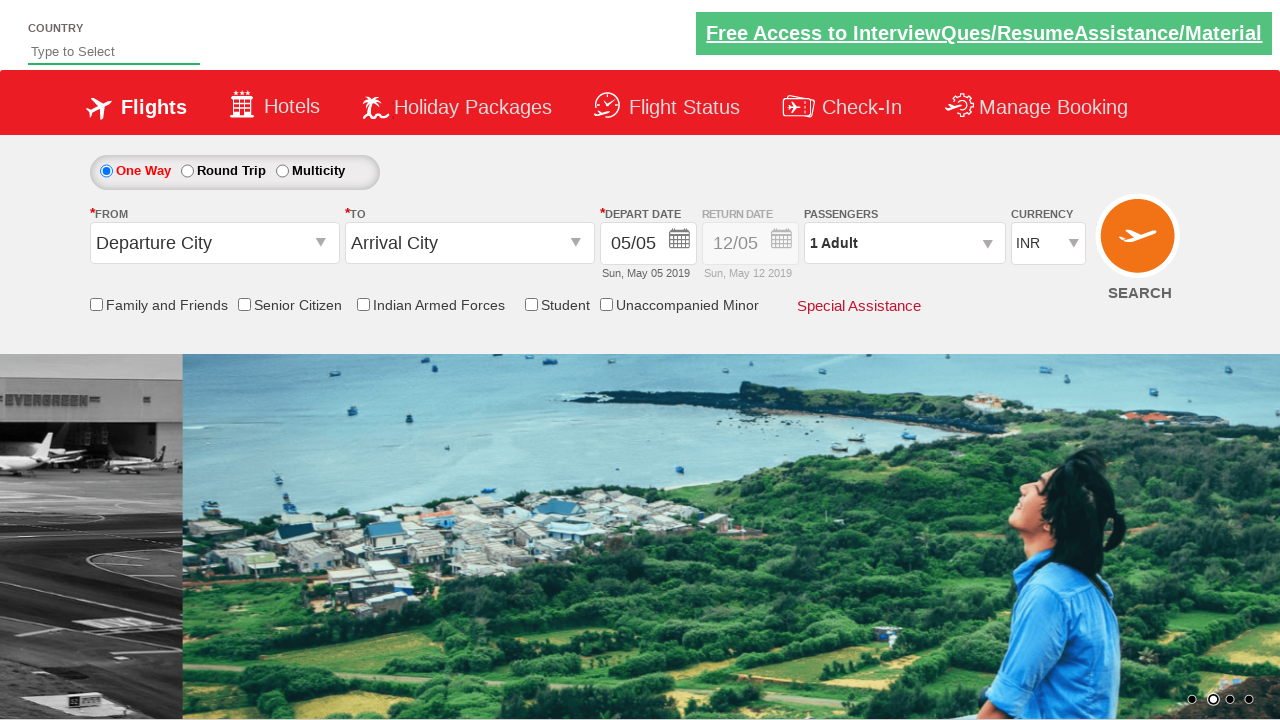

Clicked Senior Citizen Discount checkbox at (244, 304) on input[id*='SeniorCitizenDiscount']
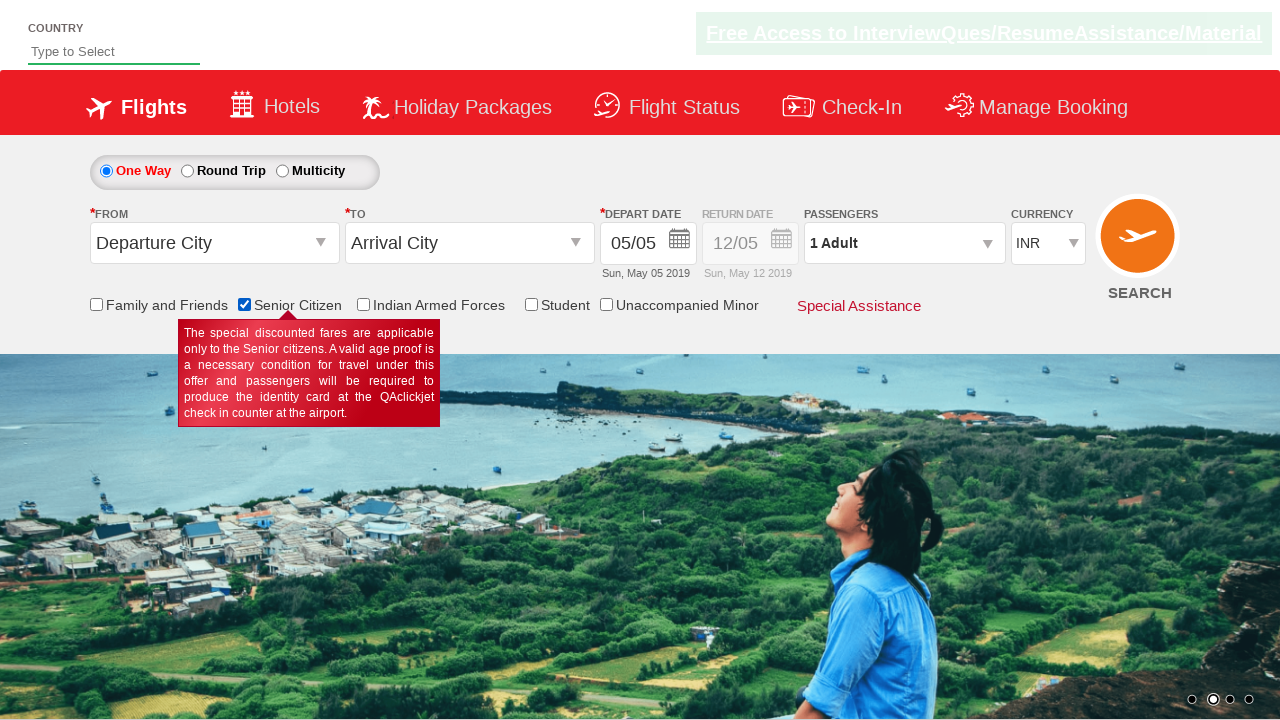

Clicked Round Trip radio button at (187, 171) on #ctl00_mainContent_rbtnl_Trip_1
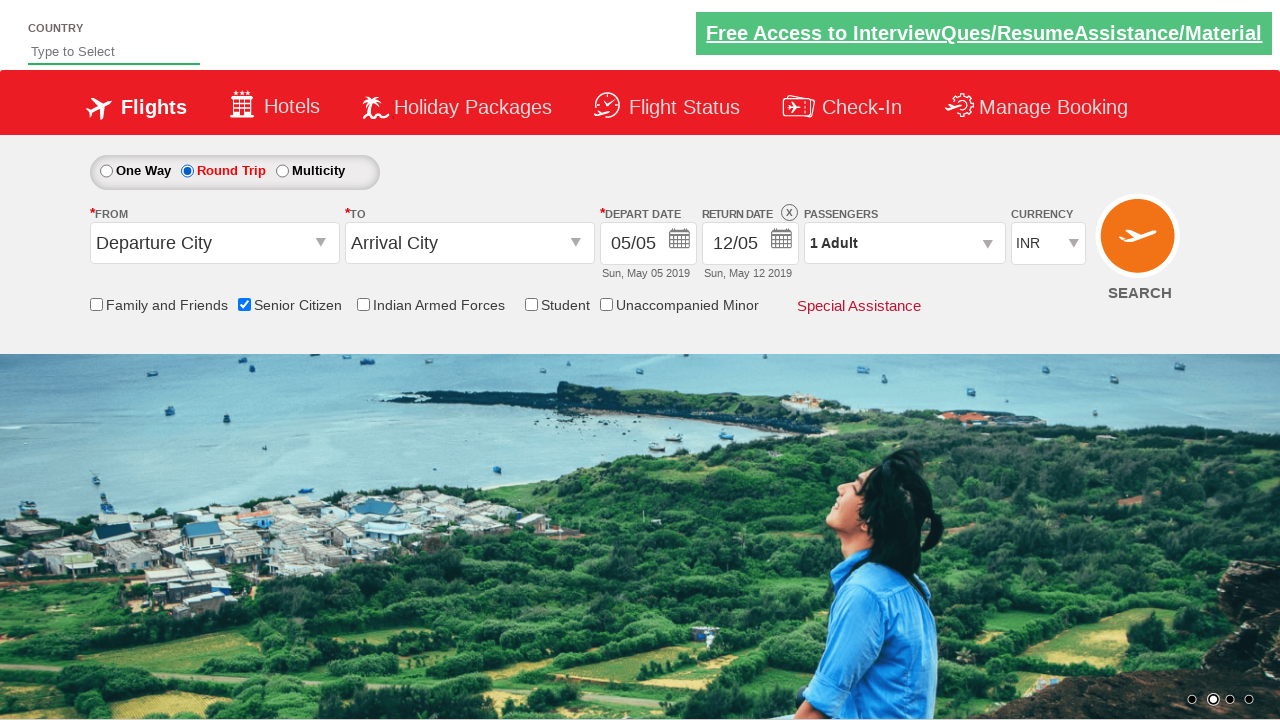

Clicked passenger info dropdown to open it at (904, 243) on #divpaxinfo
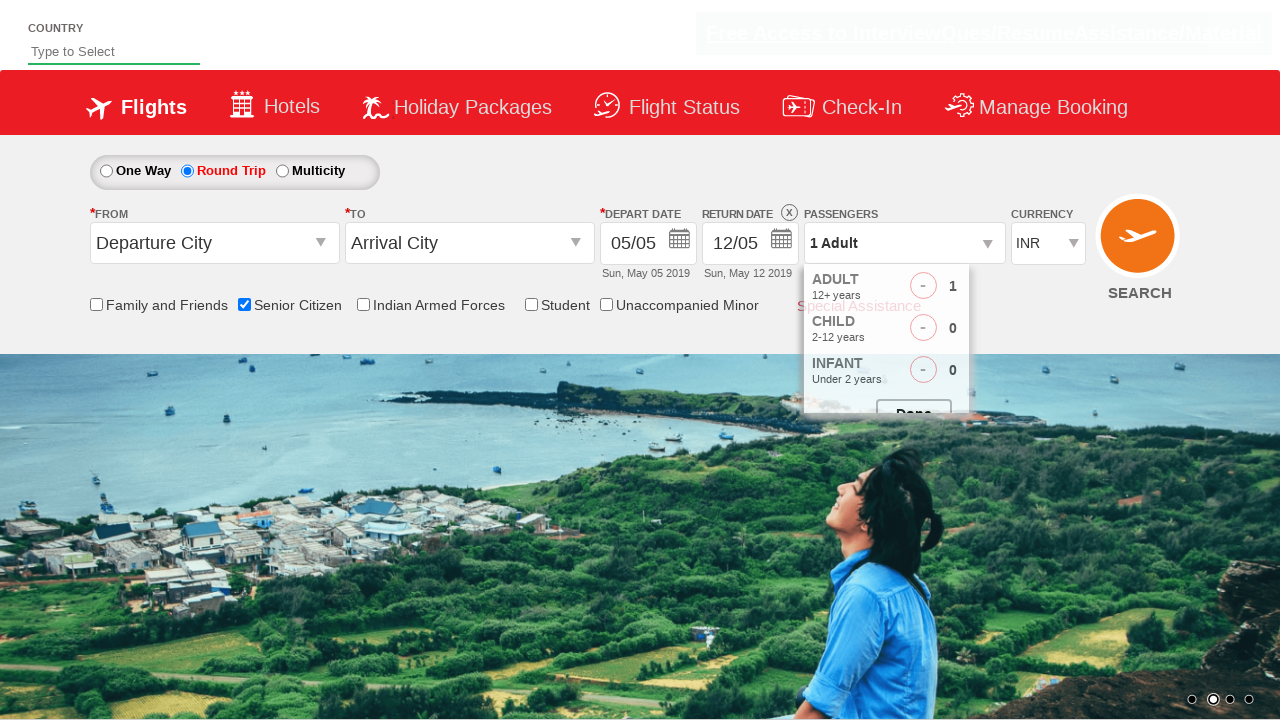

Waited for dropdown to be visible
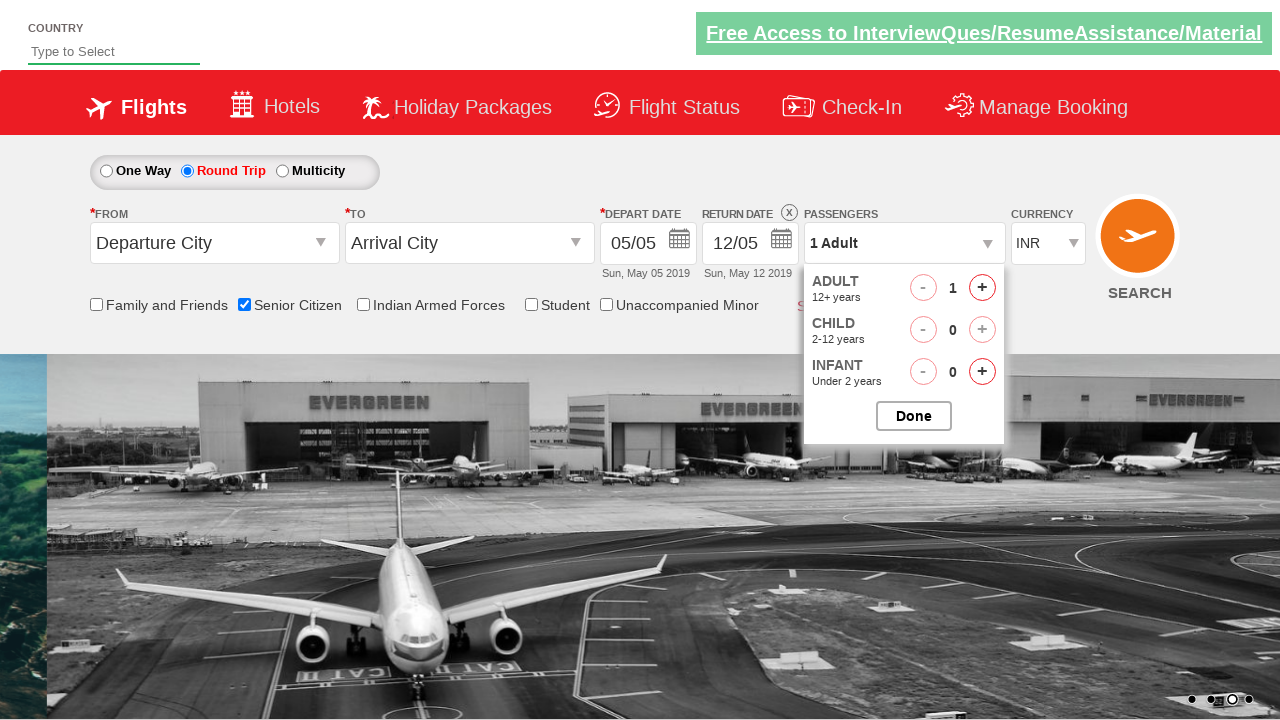

Incremented adult passenger count (iteration 1 of 4) at (982, 288) on #hrefIncAdt
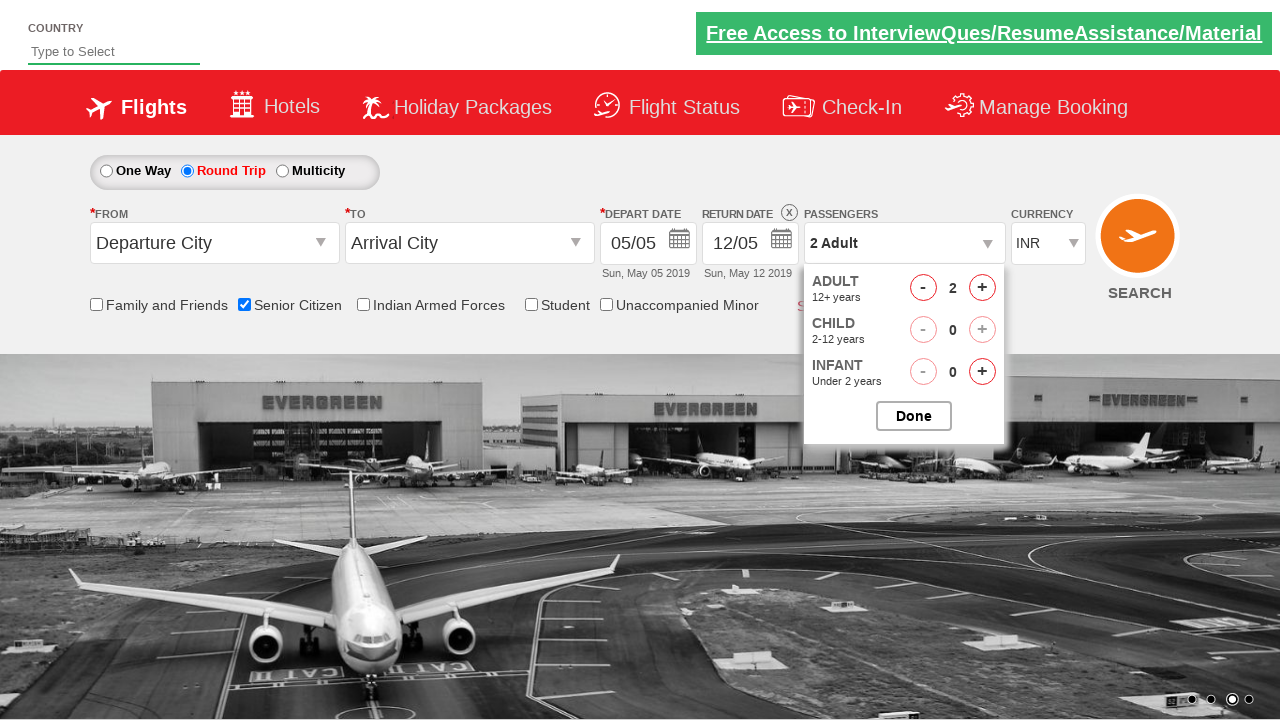

Incremented adult passenger count (iteration 2 of 4) at (982, 288) on #hrefIncAdt
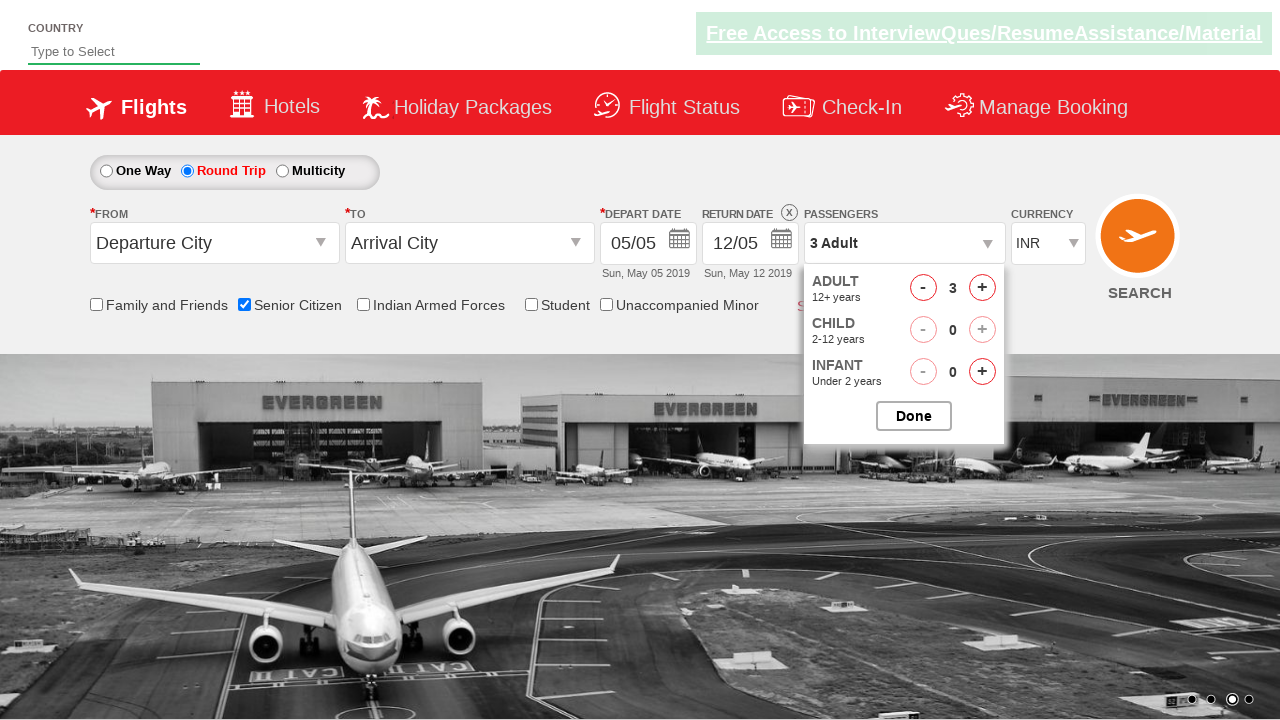

Incremented adult passenger count (iteration 3 of 4) at (982, 288) on #hrefIncAdt
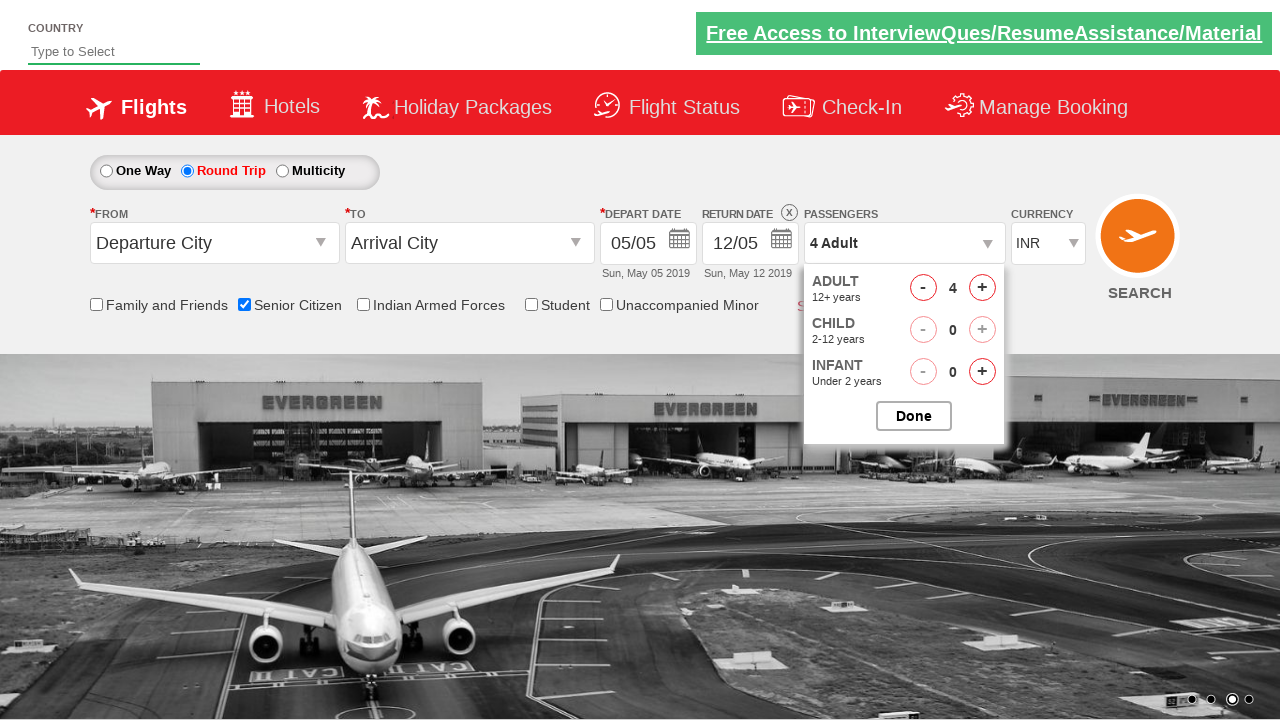

Incremented adult passenger count (iteration 4 of 4) at (982, 288) on #hrefIncAdt
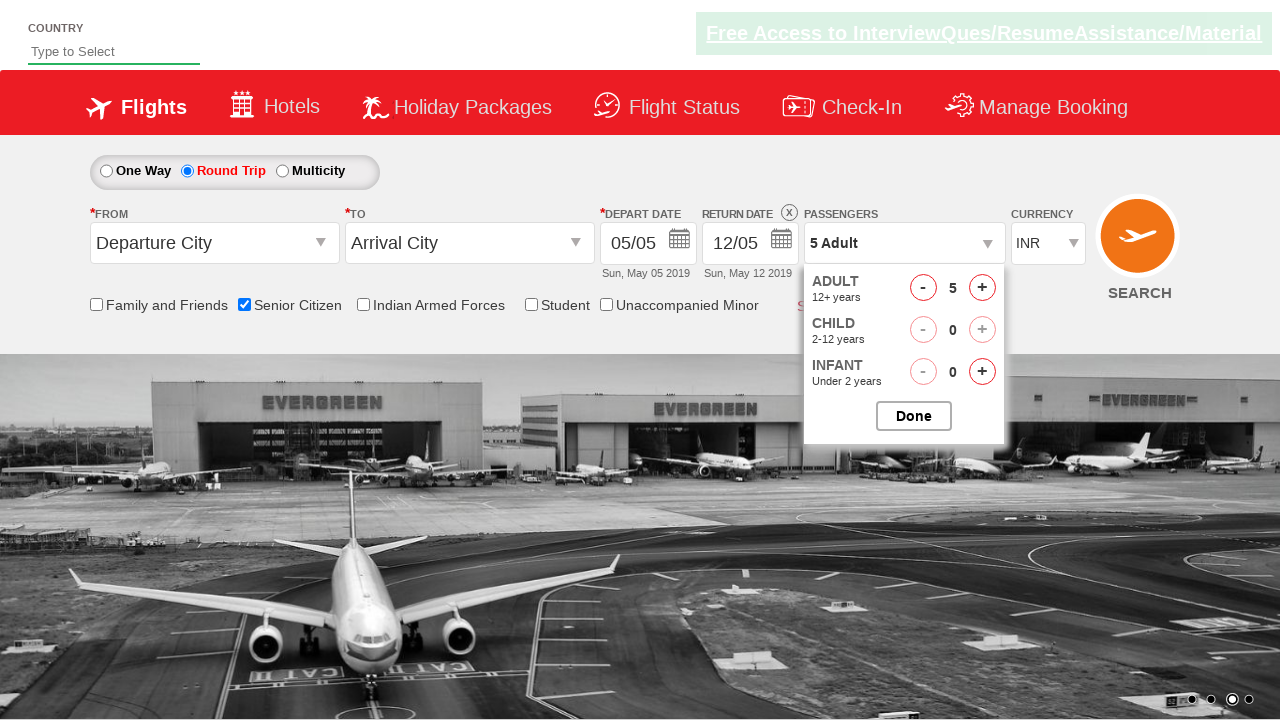

Closed the passenger selection dropdown at (914, 416) on #btnclosepaxoption
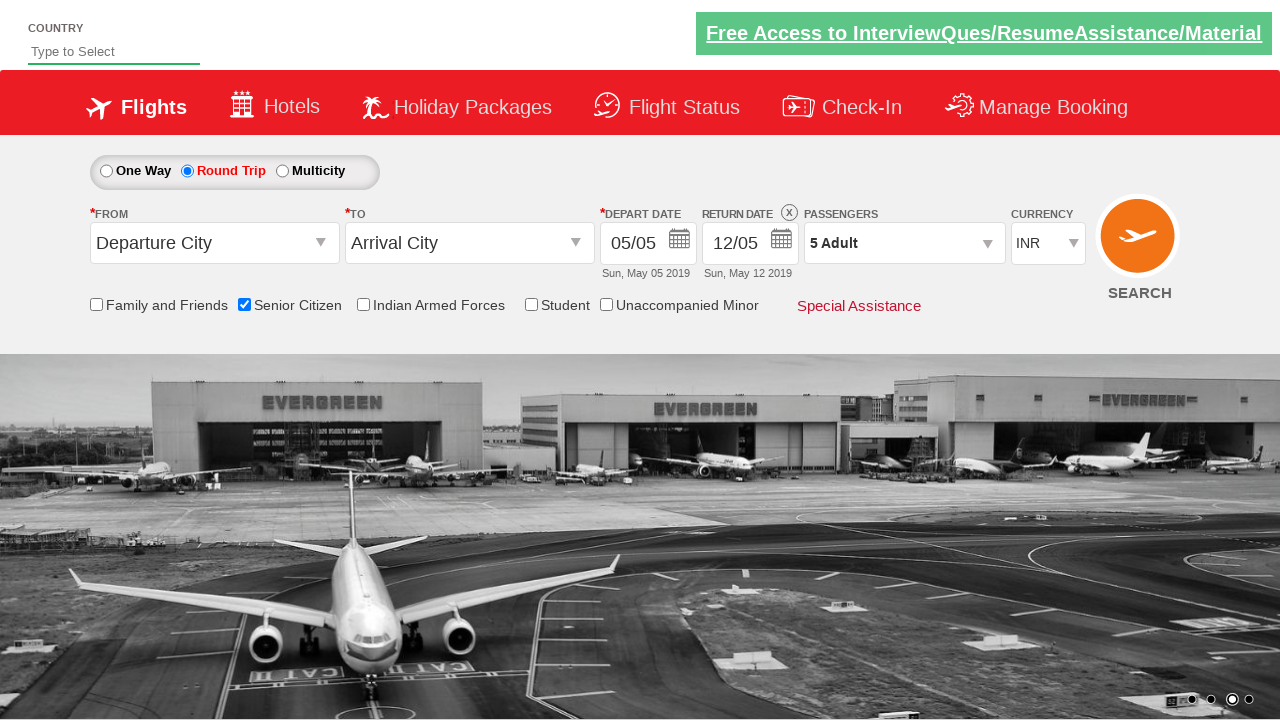

Retrieved passenger count text from dropdown
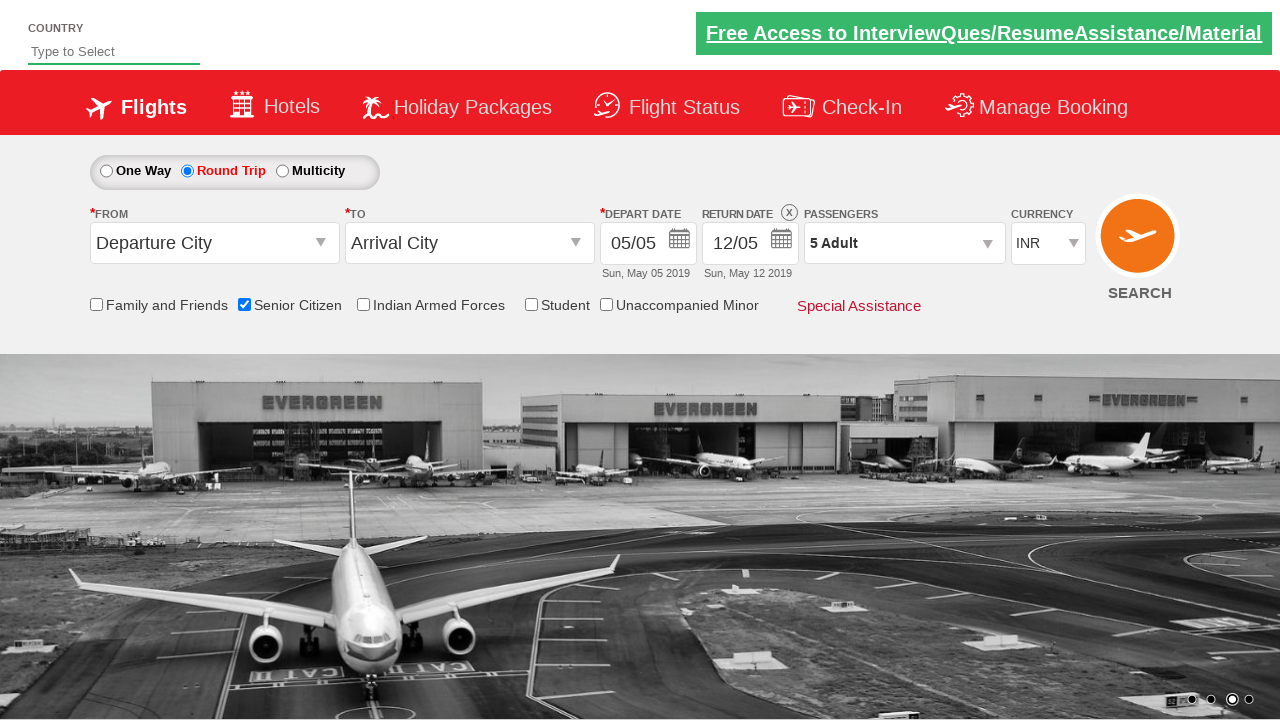

Verified passenger count shows '5 Adult'
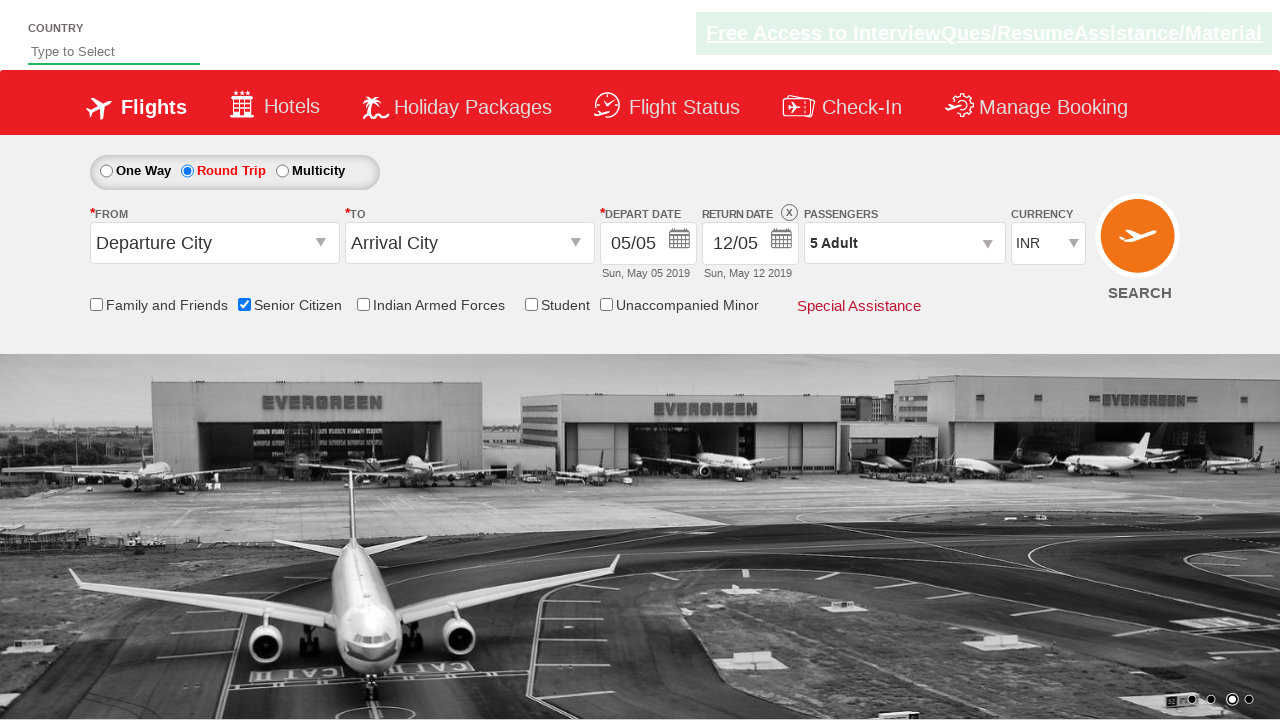

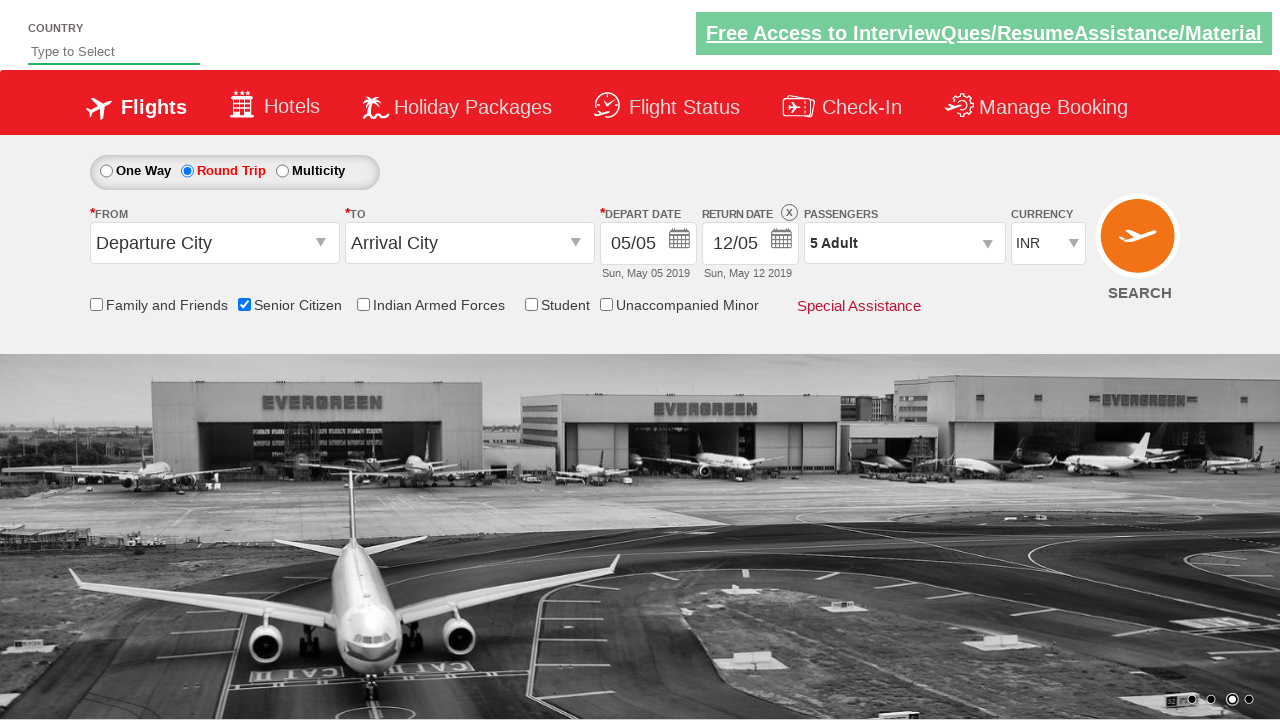